Tests that todo data persists after page reload

Starting URL: https://demo.playwright.dev/todomvc

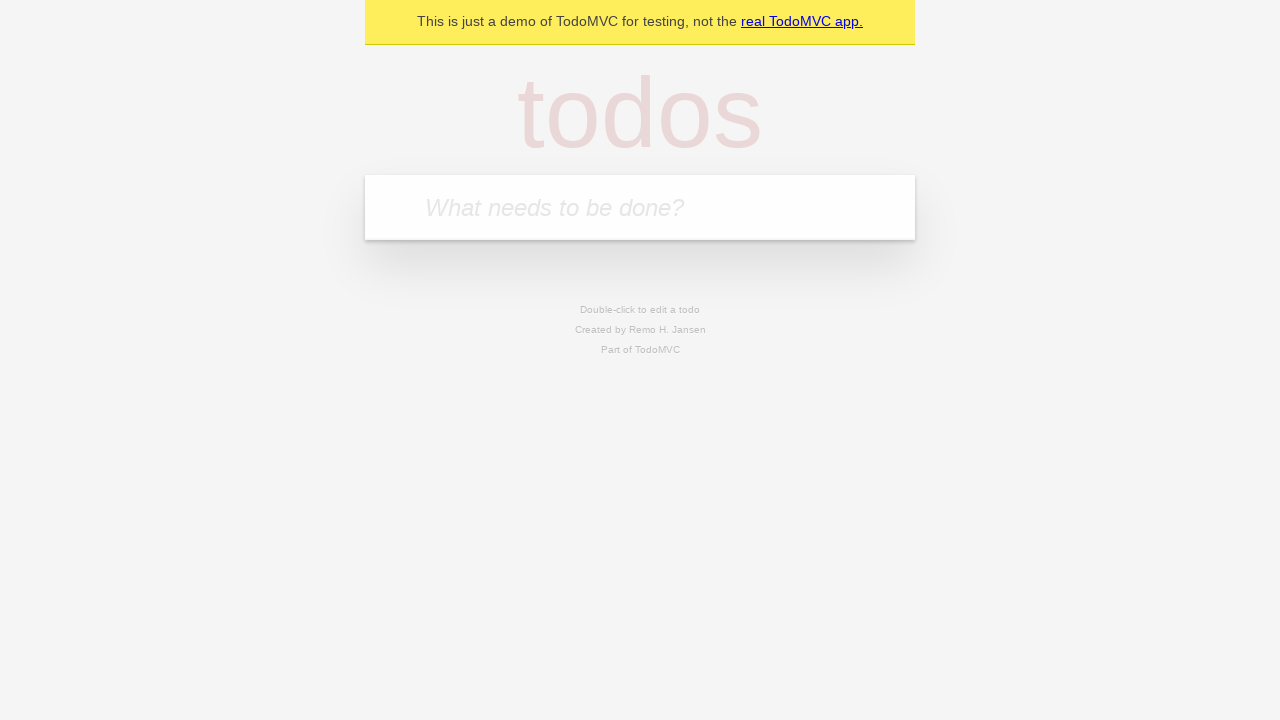

Filled new todo input with 'buy some cheese' on .new-todo
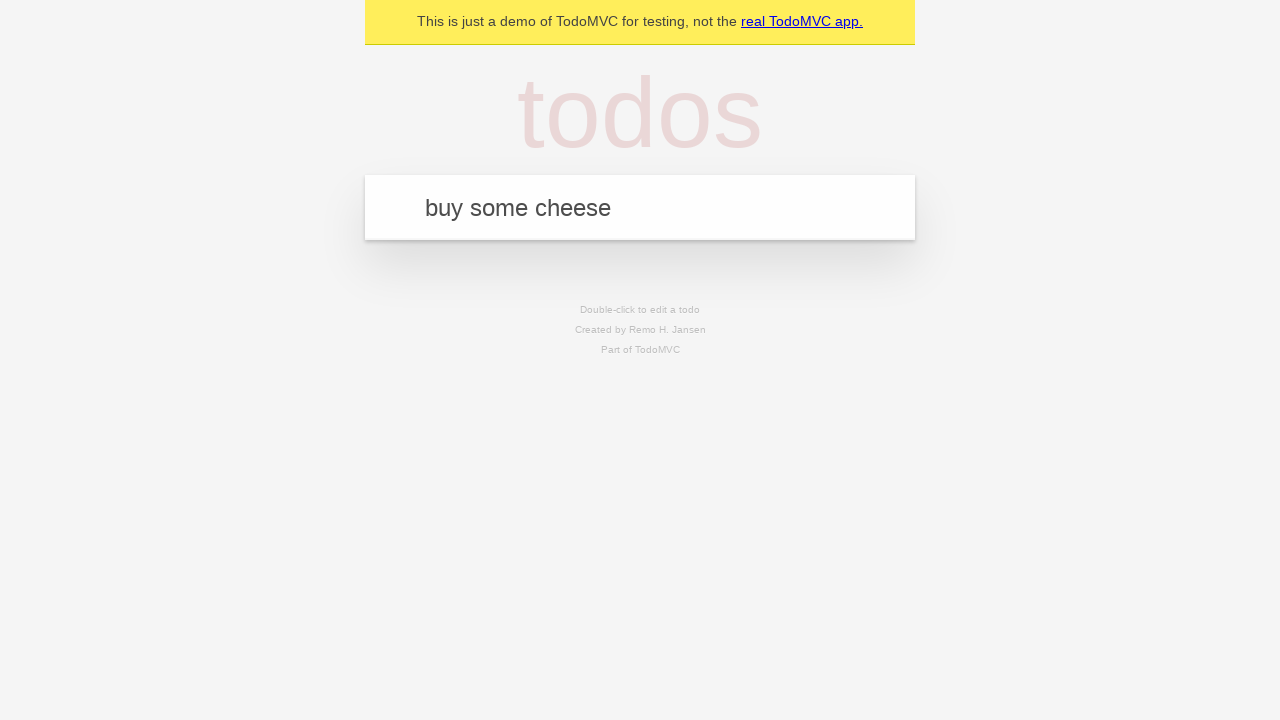

Pressed Enter to create first todo item on .new-todo
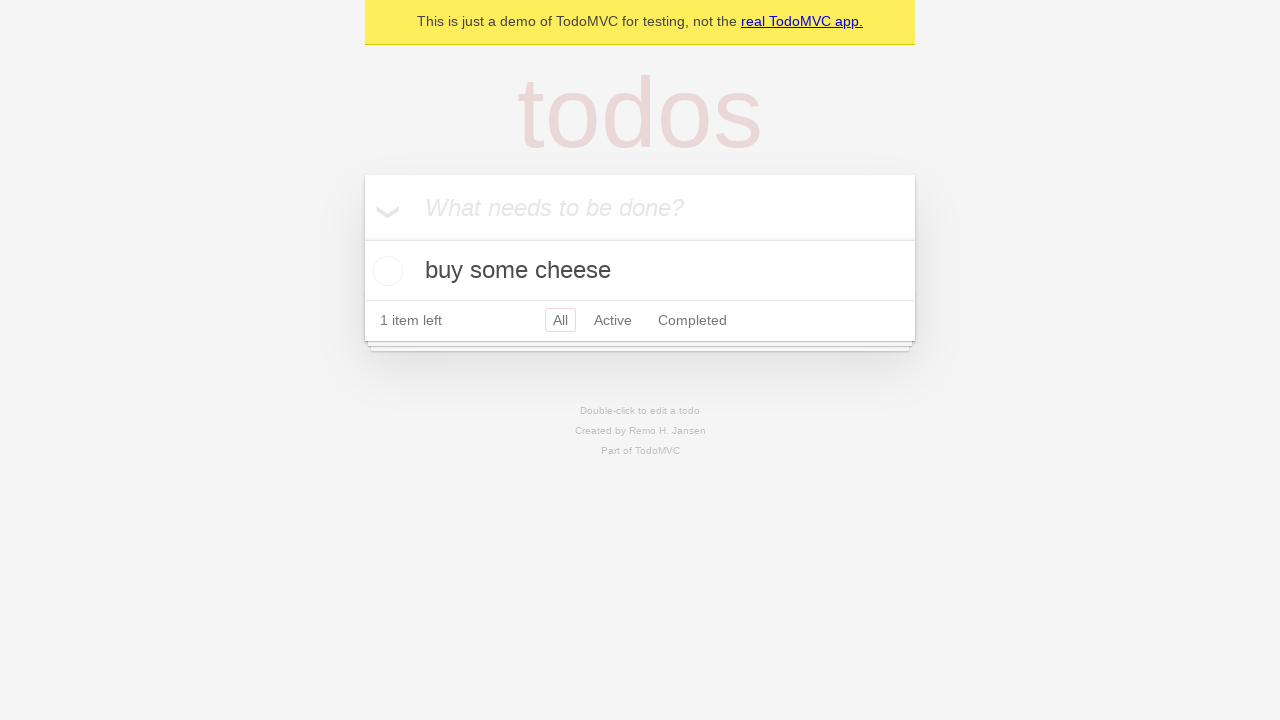

Filled new todo input with 'feed the cat' on .new-todo
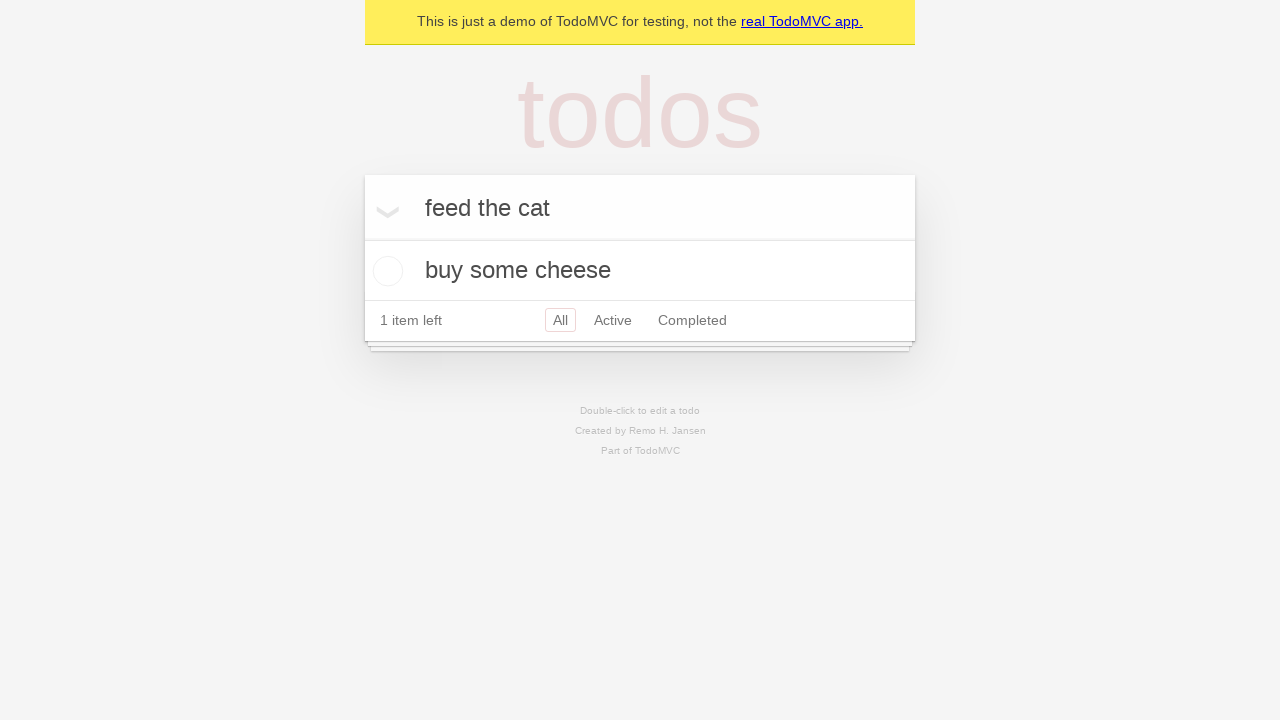

Pressed Enter to create second todo item on .new-todo
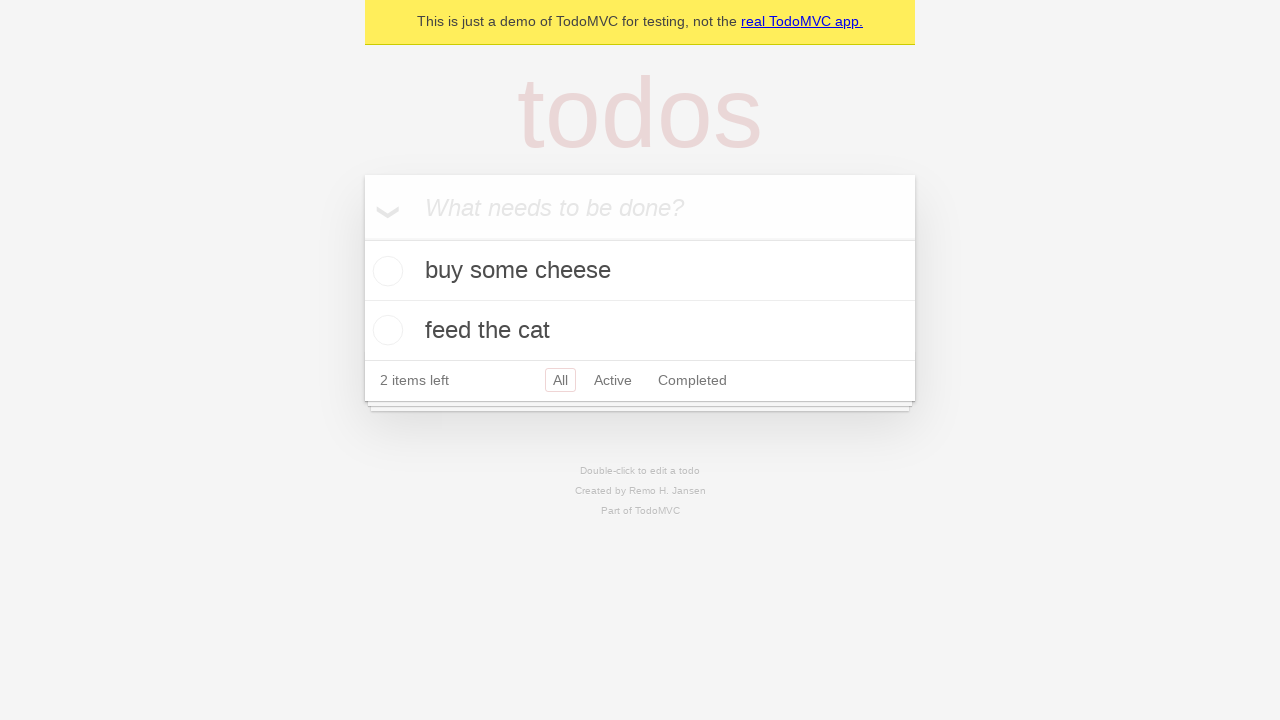

Waited for both todo items to appear in the list
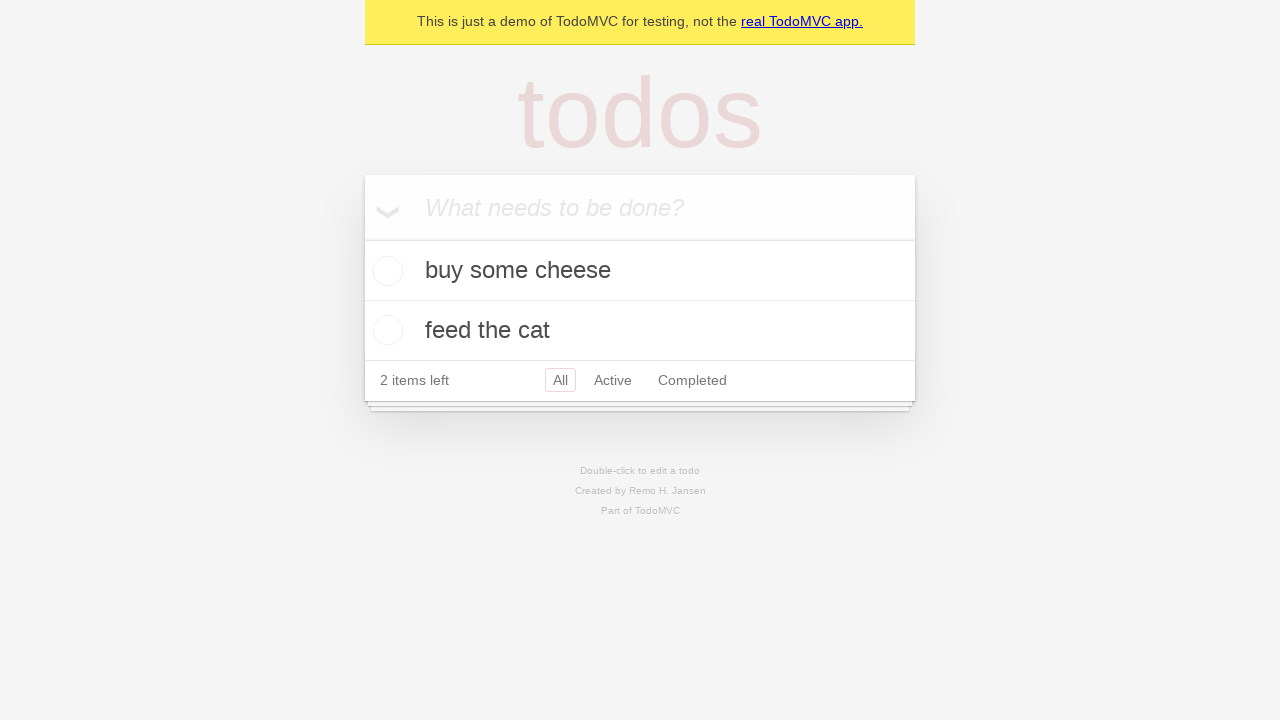

Checked the first todo item as complete at (385, 271) on .todo-list li >> nth=0 >> .toggle
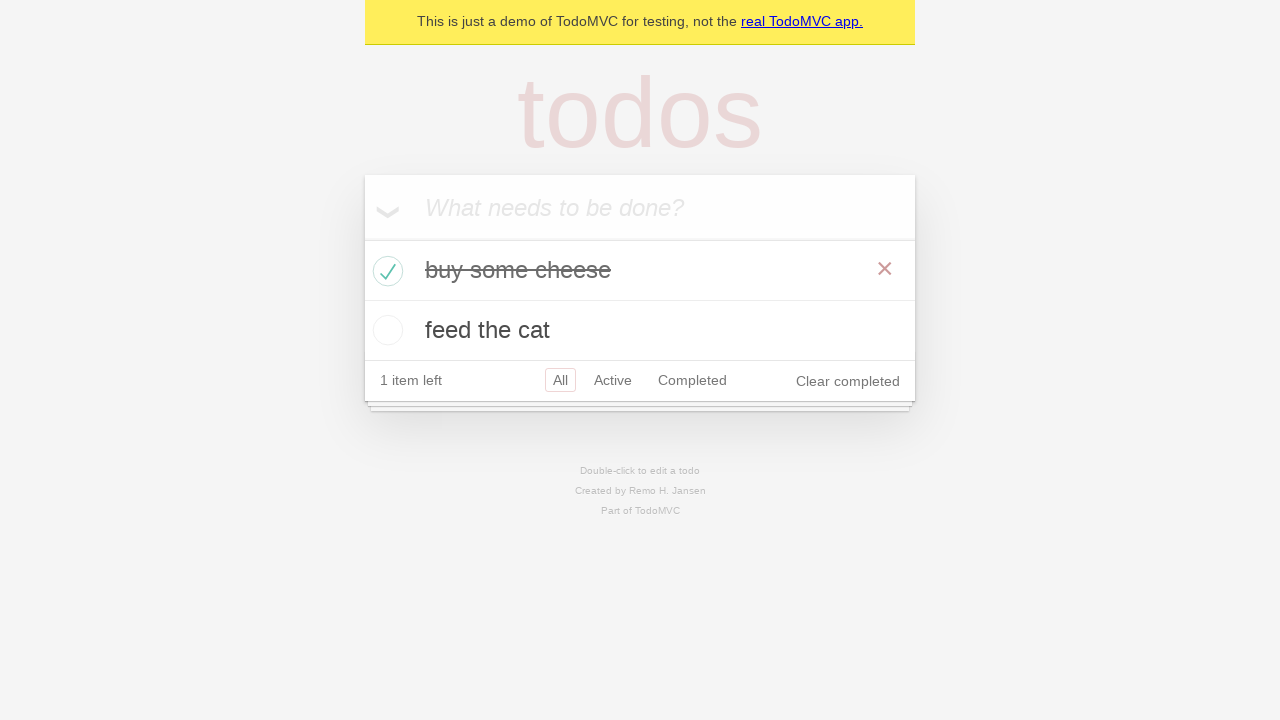

Reloaded the page to test data persistence
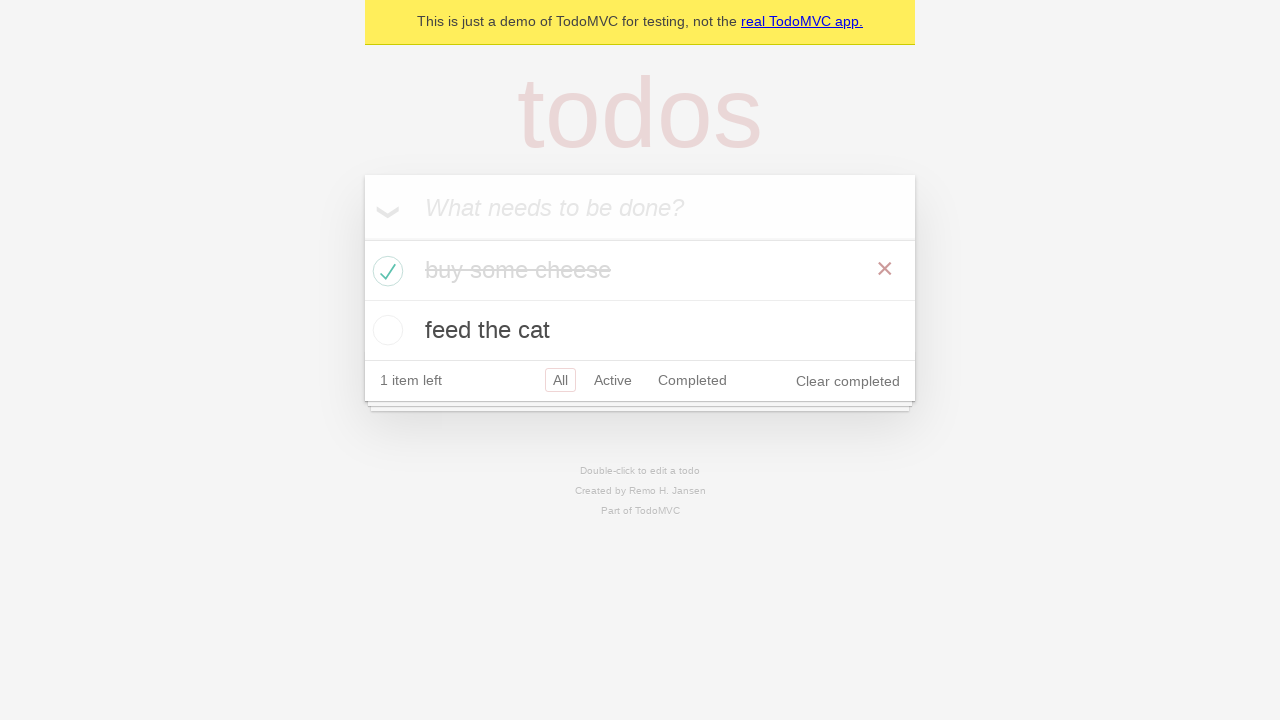

Verified both todo items persisted after page reload
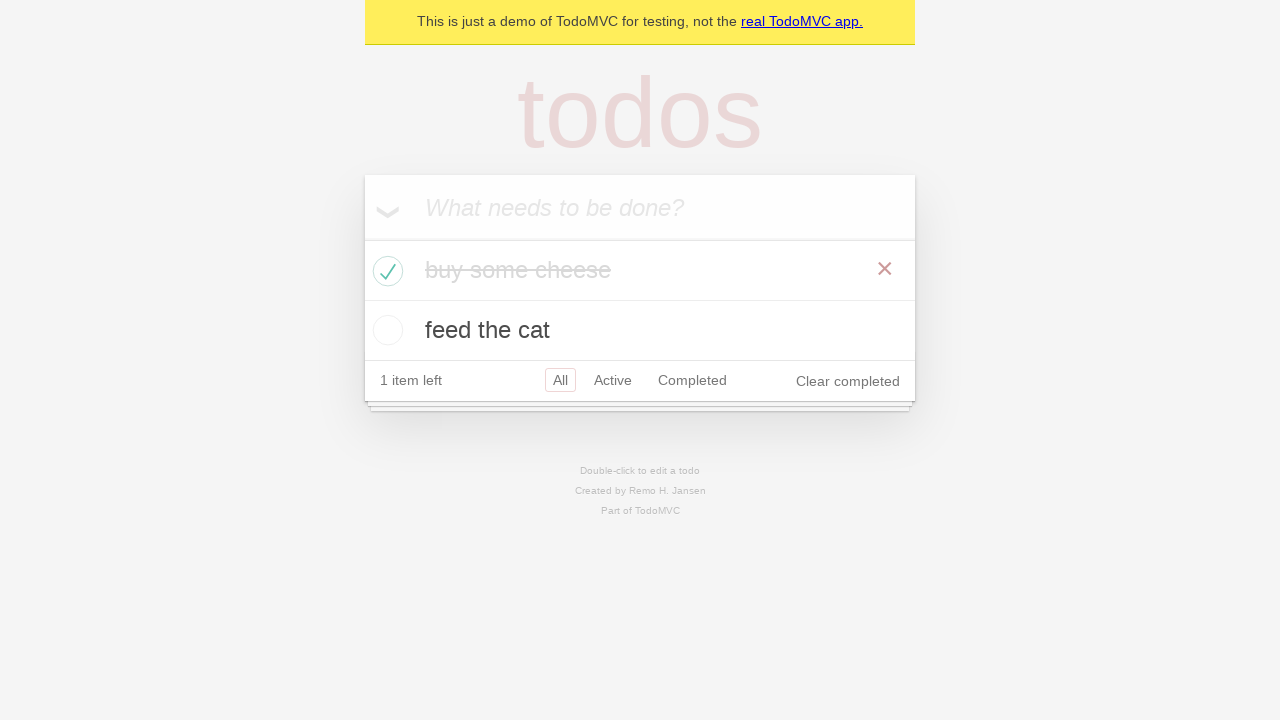

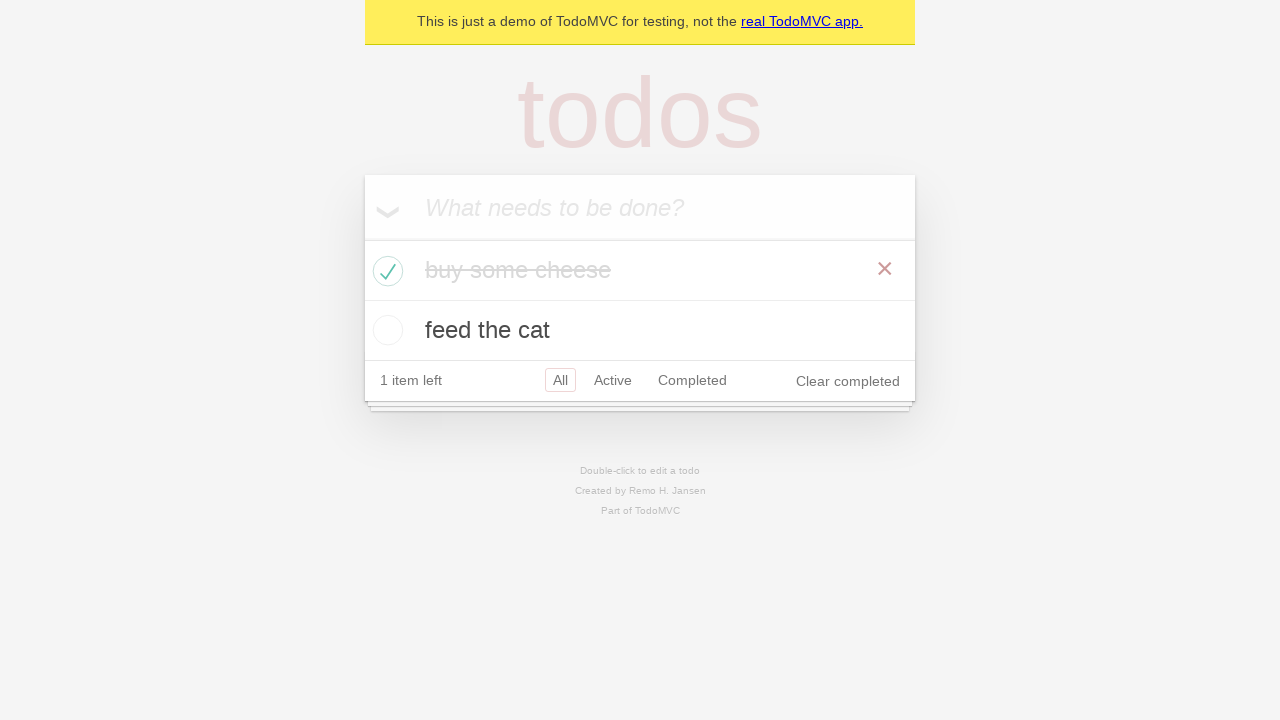